Opens the DataCamp homepage and verifies the page loads successfully

Starting URL: https://www.datacamp.com/

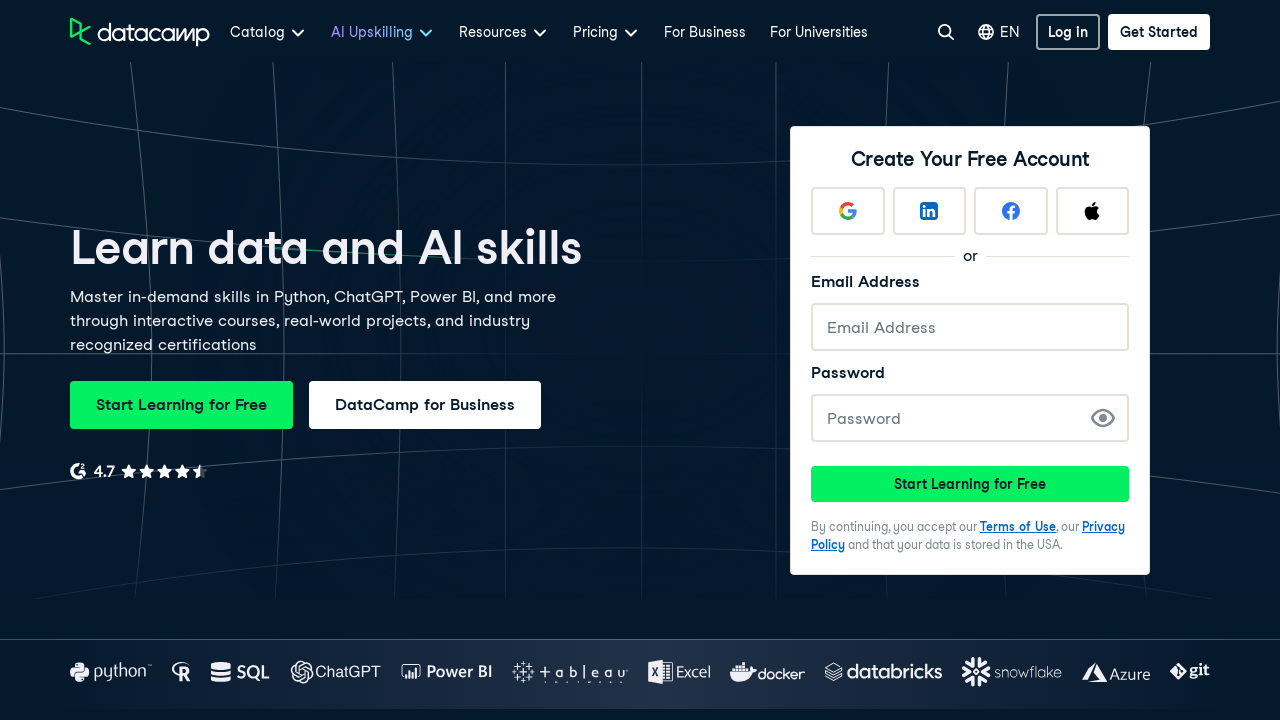

Waited for page DOM content to load
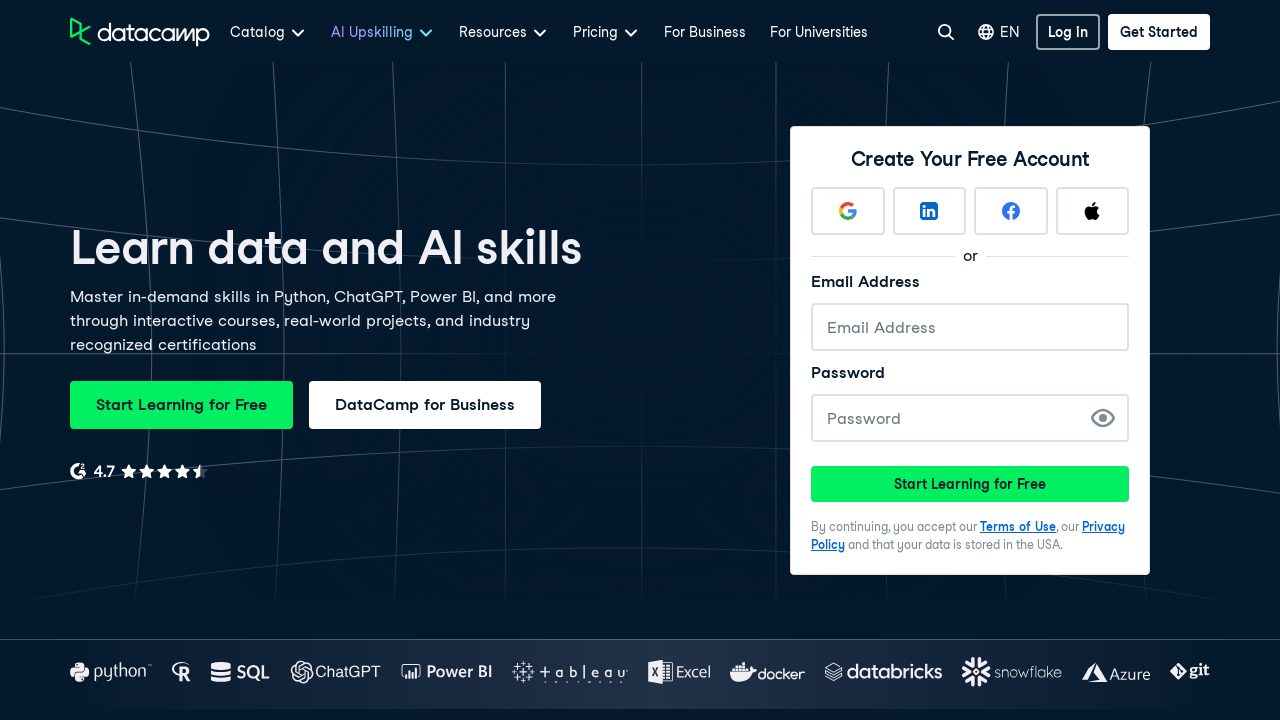

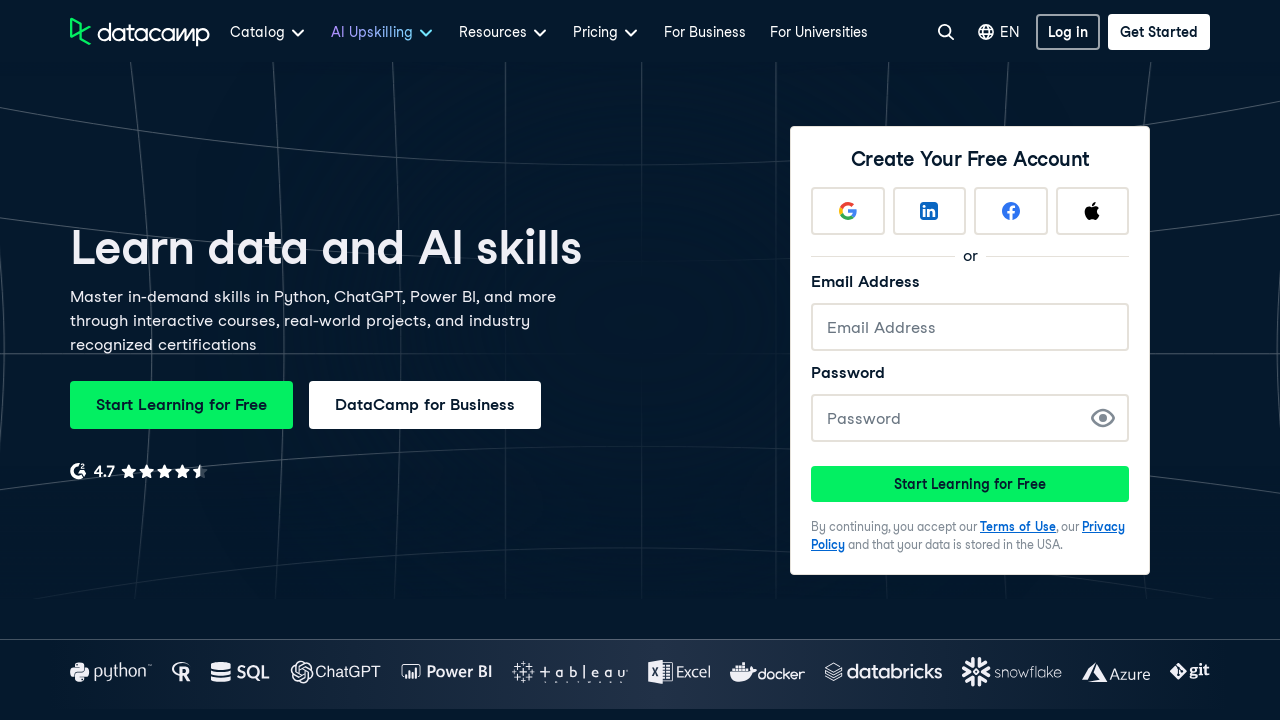